Tests table sorting functionality by clicking the Veg/fruit name column header and verifying items are sorted alphabetically

Starting URL: https://rahulshettyacademy.com/seleniumPractise/#/offers

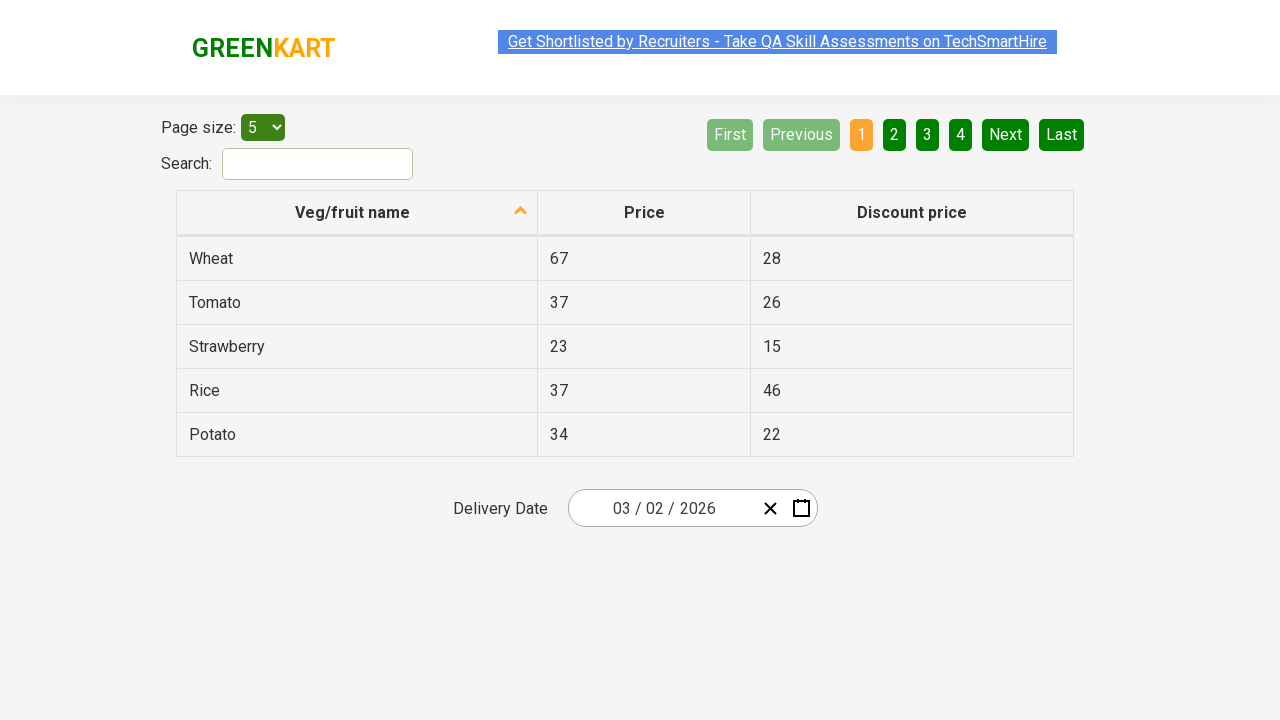

Clicked on 'Veg/fruit name' column header to sort at (353, 212) on xpath=//span[text()='Veg/fruit name']
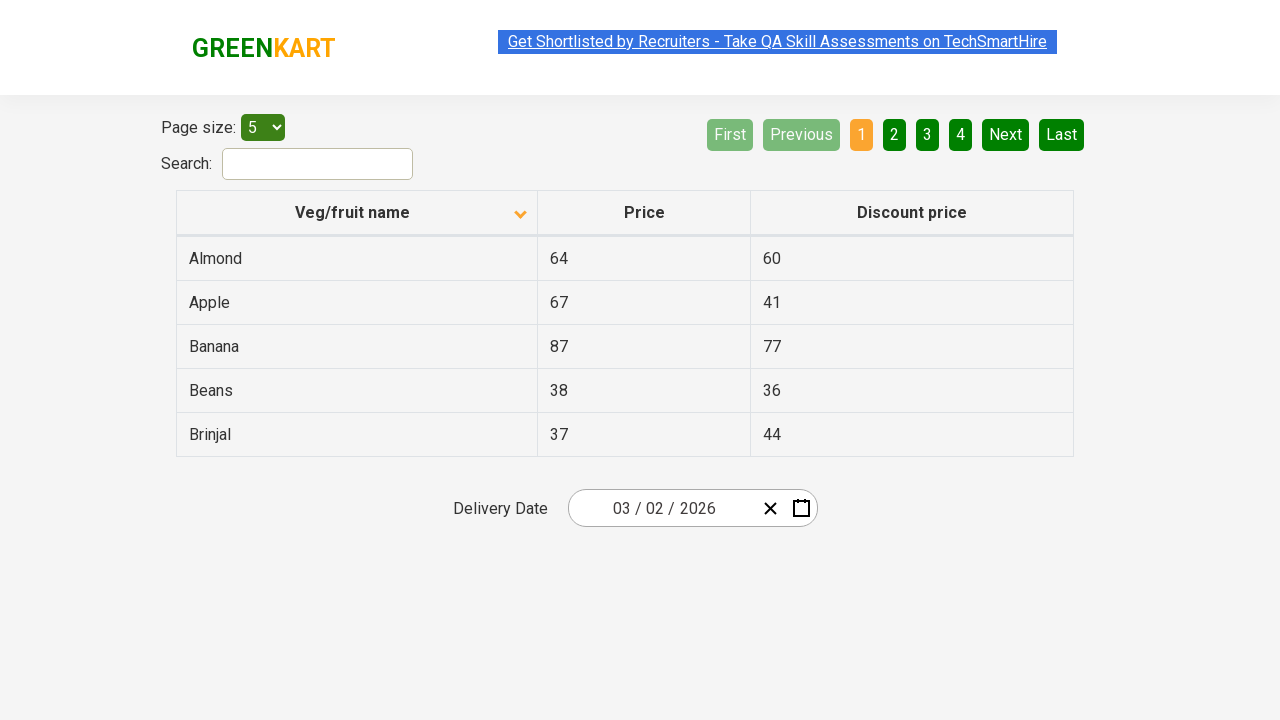

Table items loaded after sorting
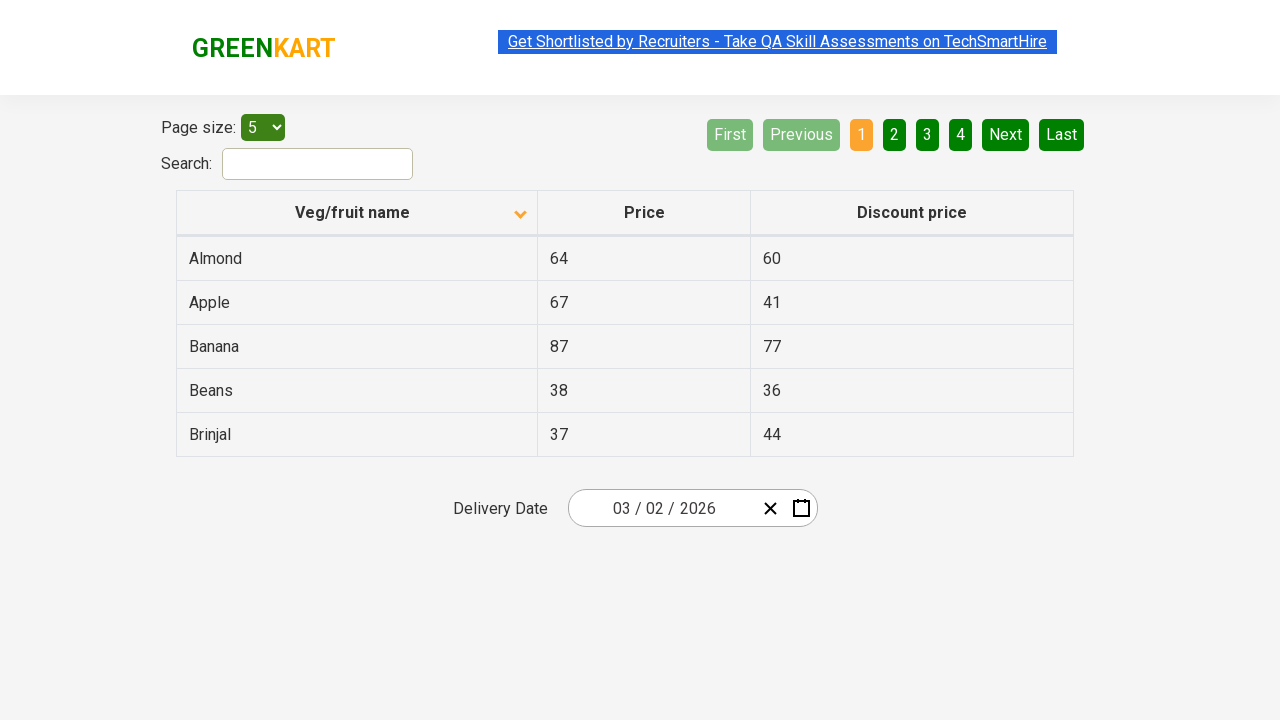

Retrieved 5 items from first column of table
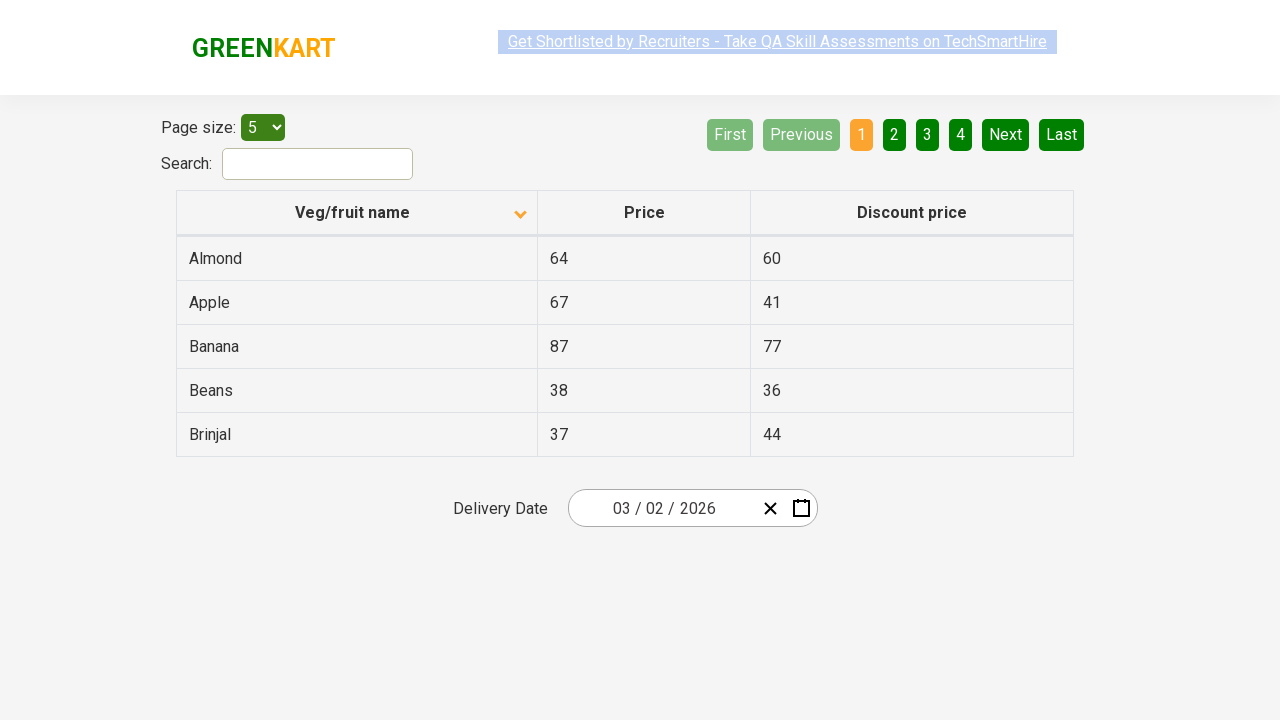

Verified that table items are sorted alphabetically
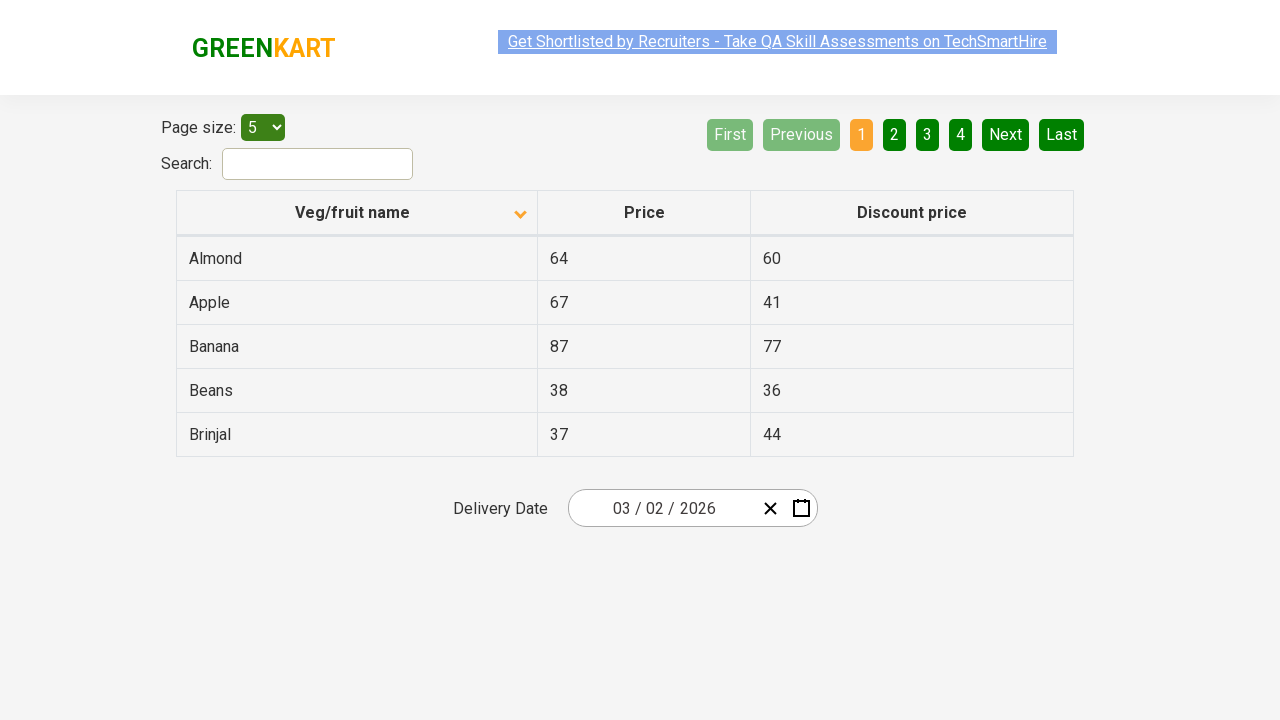

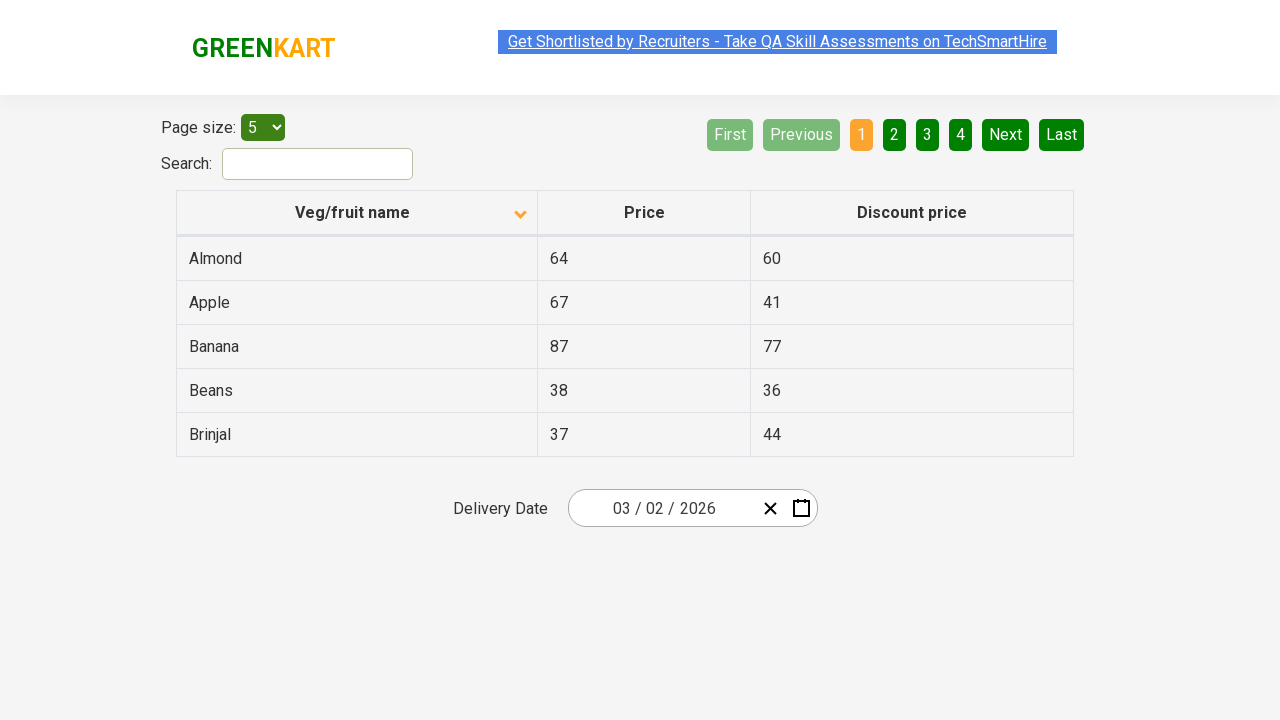